Opens the hoster.by homepage and verifies the page loads successfully

Starting URL: https://hoster.by

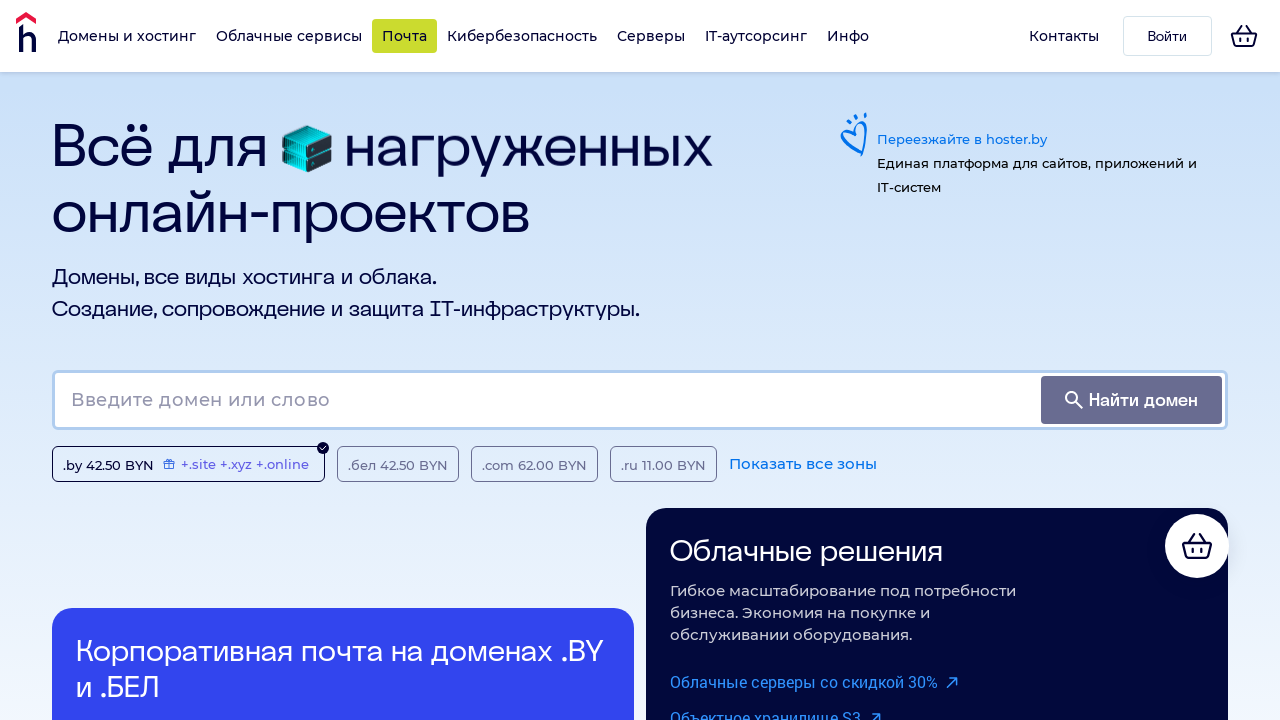

Navigated to hoster.by homepage
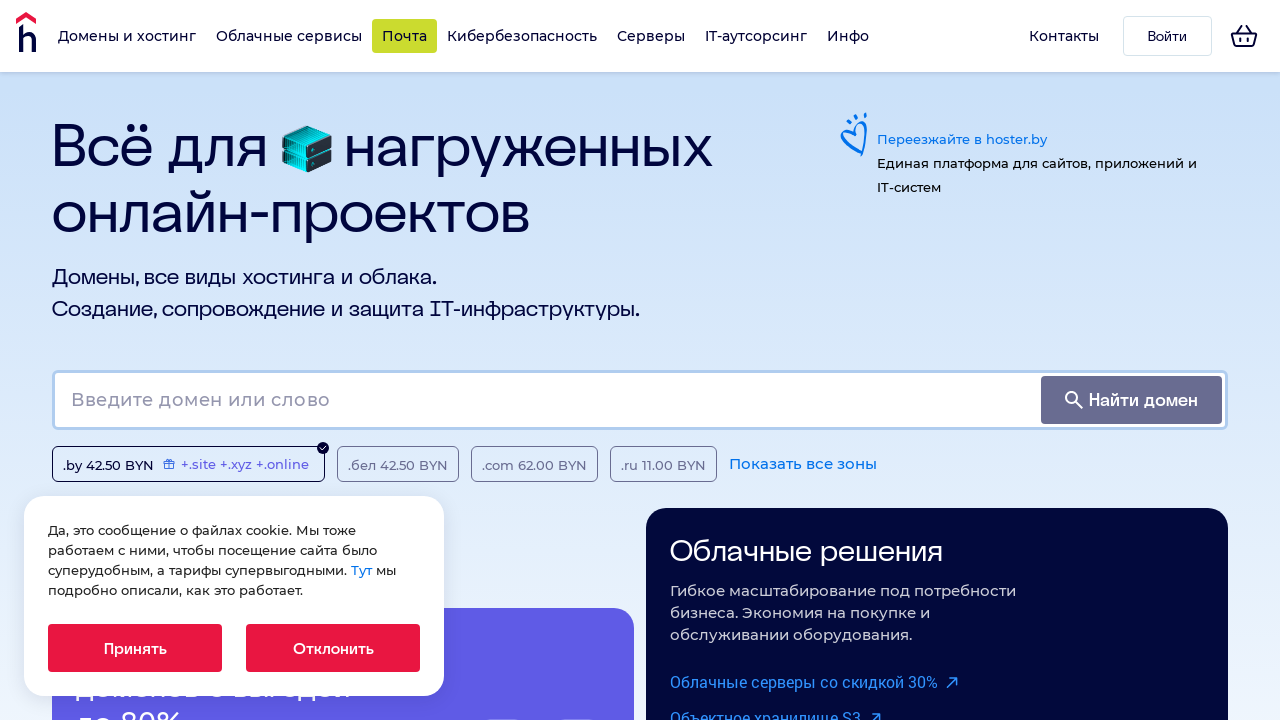

Page loaded successfully - DOM content ready
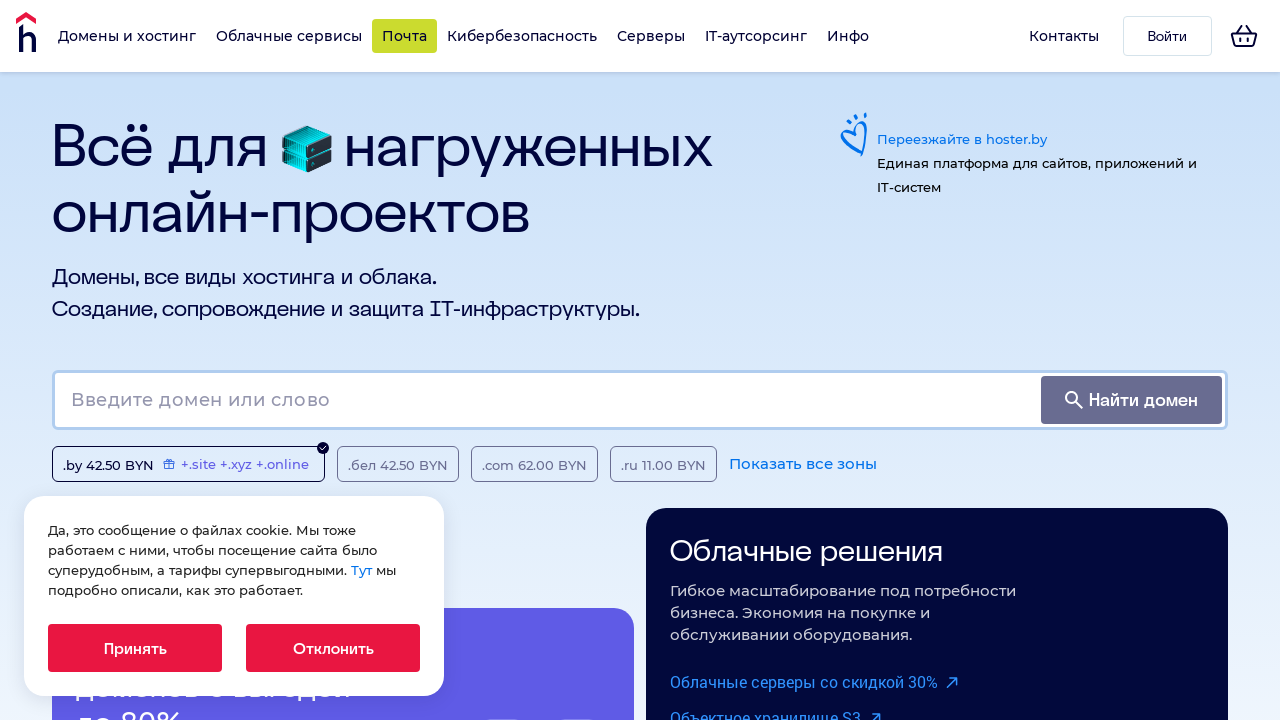

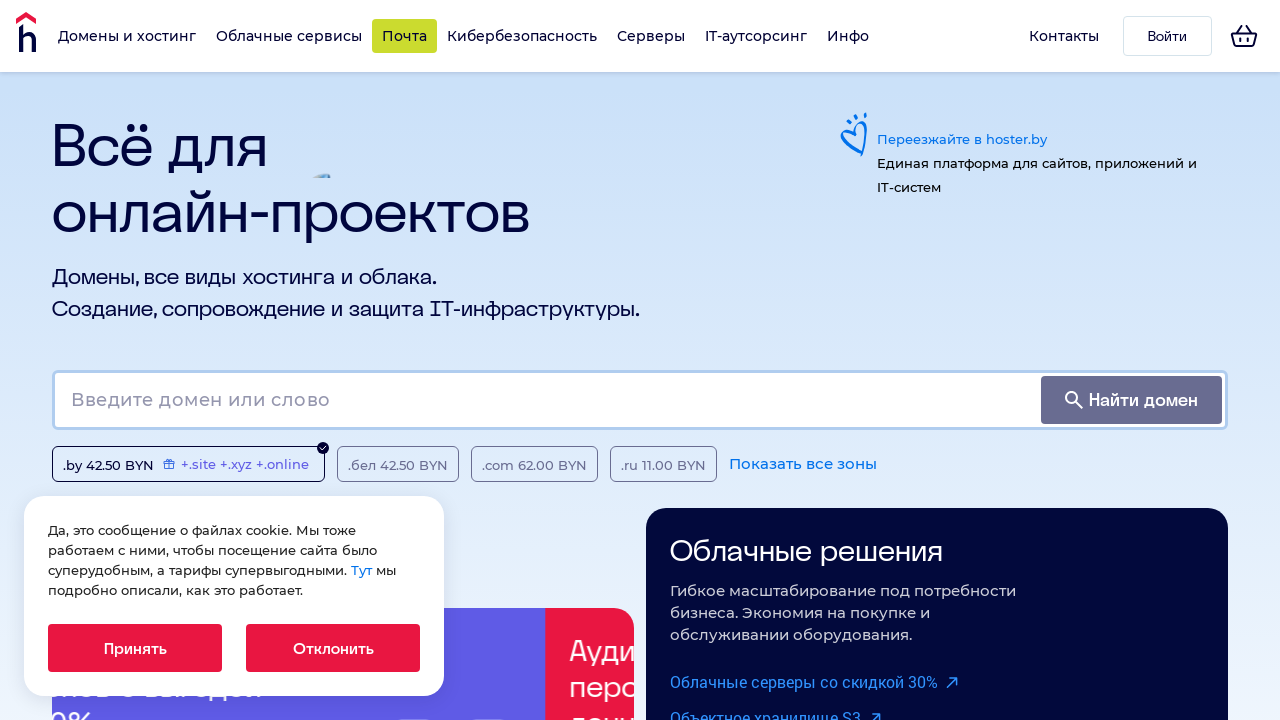